Tests that the browser back button works correctly with routing filters

Starting URL: https://demo.playwright.dev/todomvc

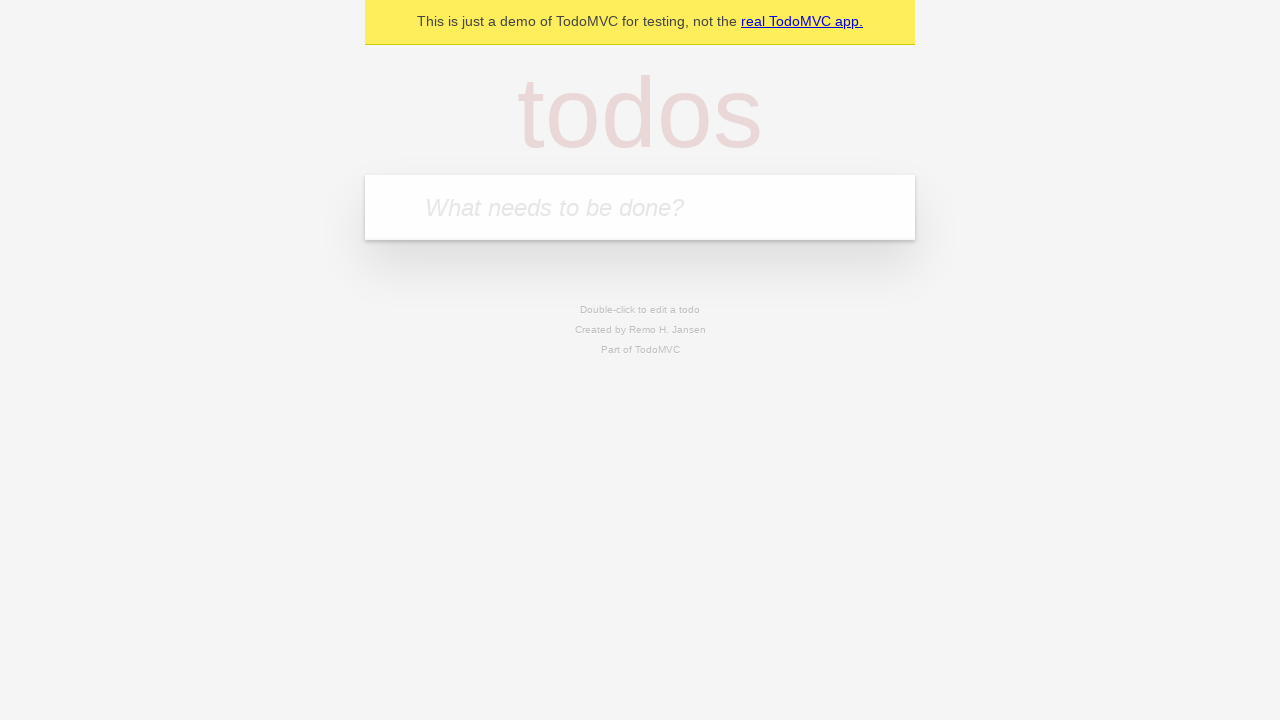

Filled todo input with 'buy some cheese' on internal:attr=[placeholder="What needs to be done?"i]
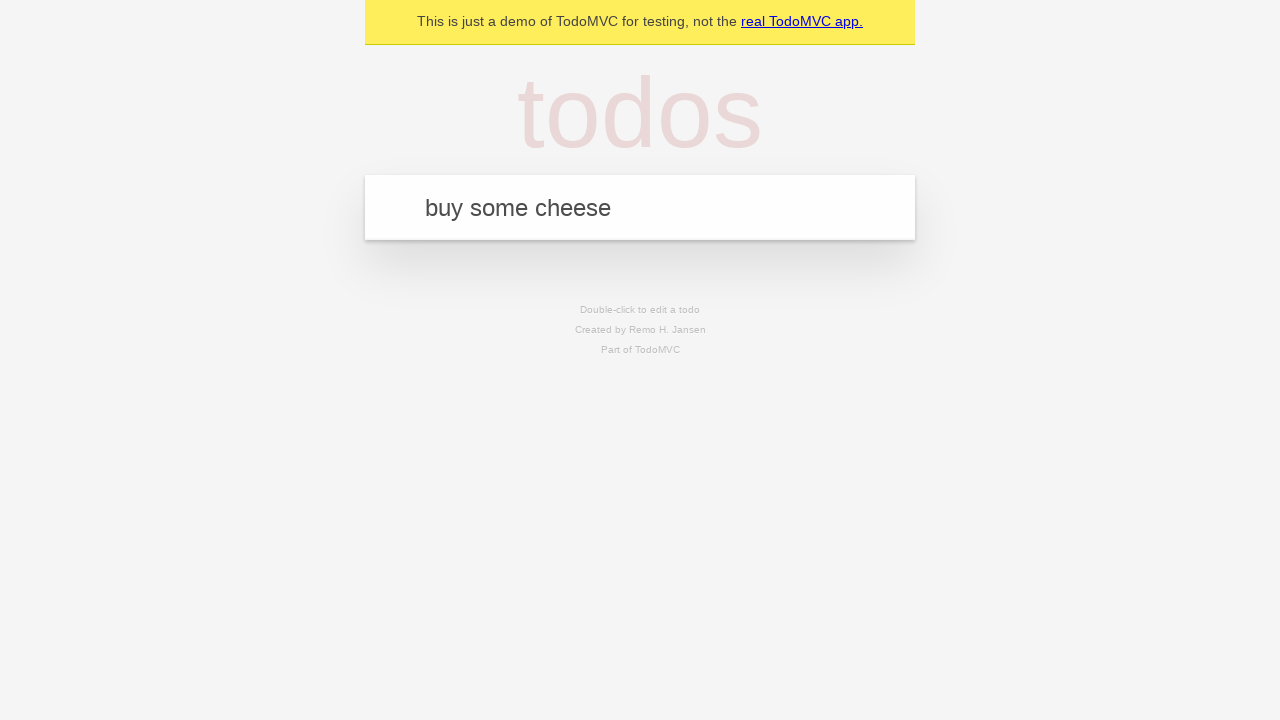

Pressed Enter to create first todo on internal:attr=[placeholder="What needs to be done?"i]
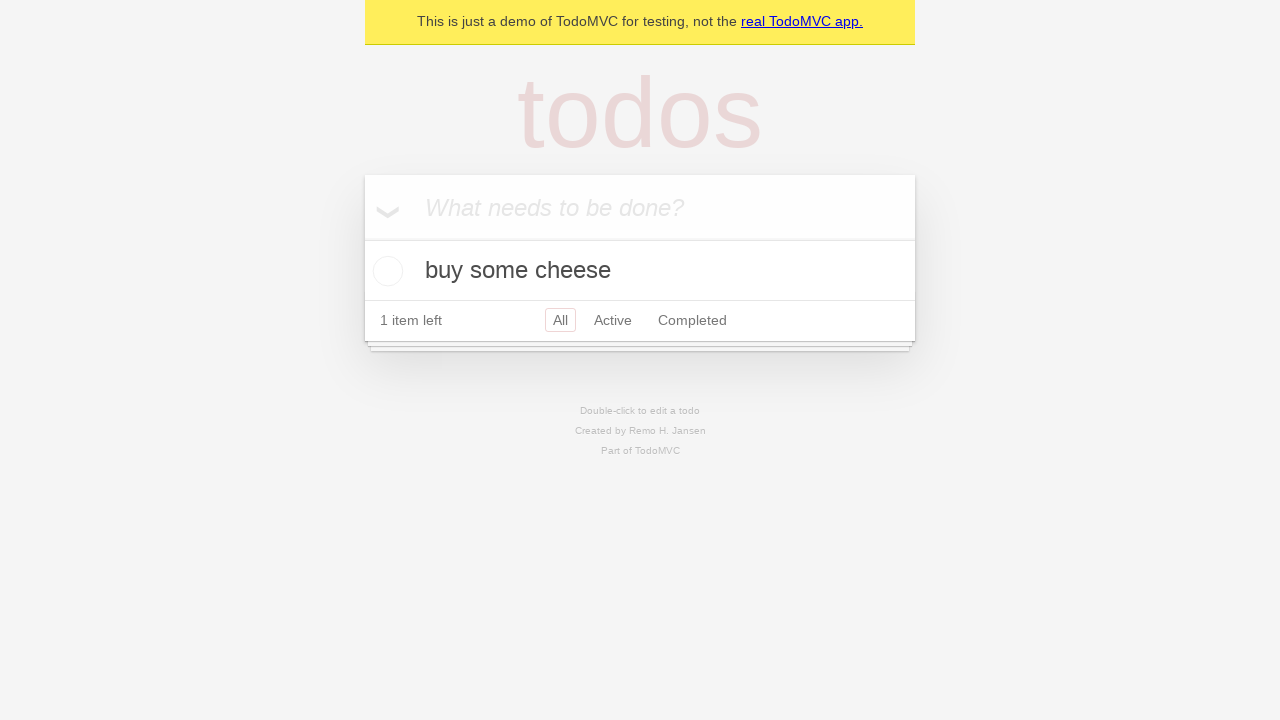

Filled todo input with 'feed the cat' on internal:attr=[placeholder="What needs to be done?"i]
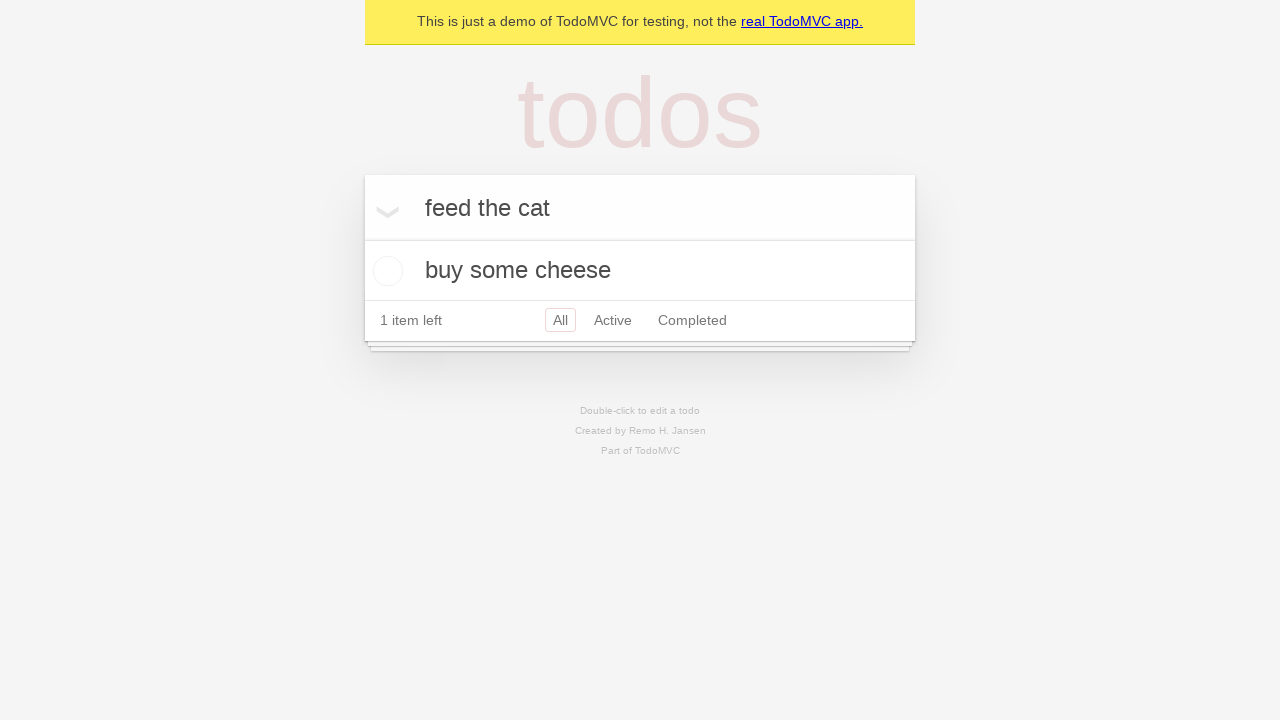

Pressed Enter to create second todo on internal:attr=[placeholder="What needs to be done?"i]
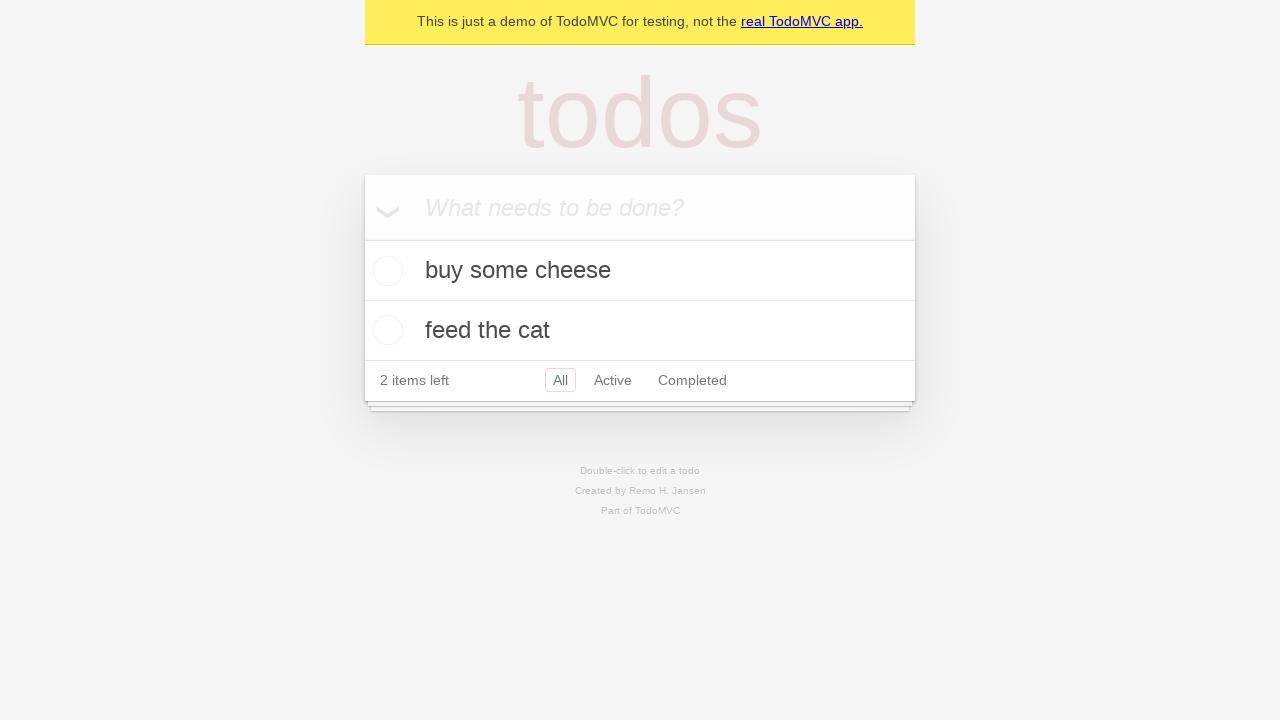

Filled todo input with 'book a doctors appointment' on internal:attr=[placeholder="What needs to be done?"i]
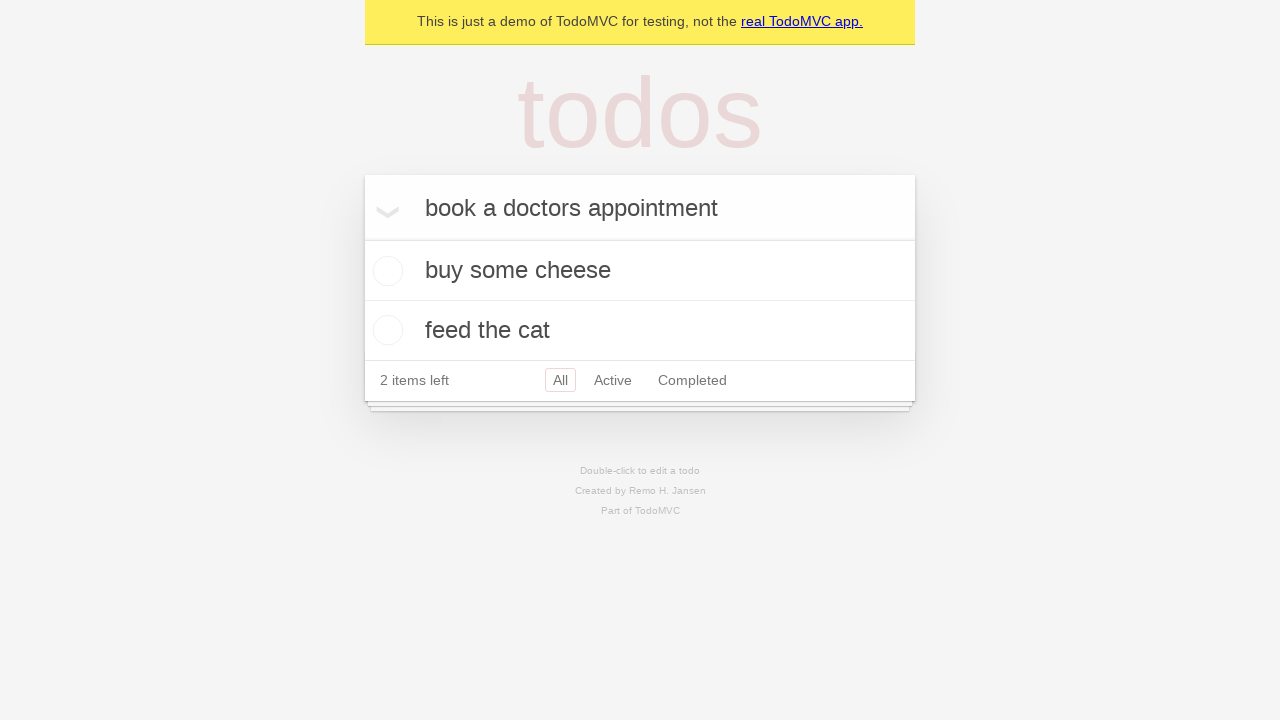

Pressed Enter to create third todo on internal:attr=[placeholder="What needs to be done?"i]
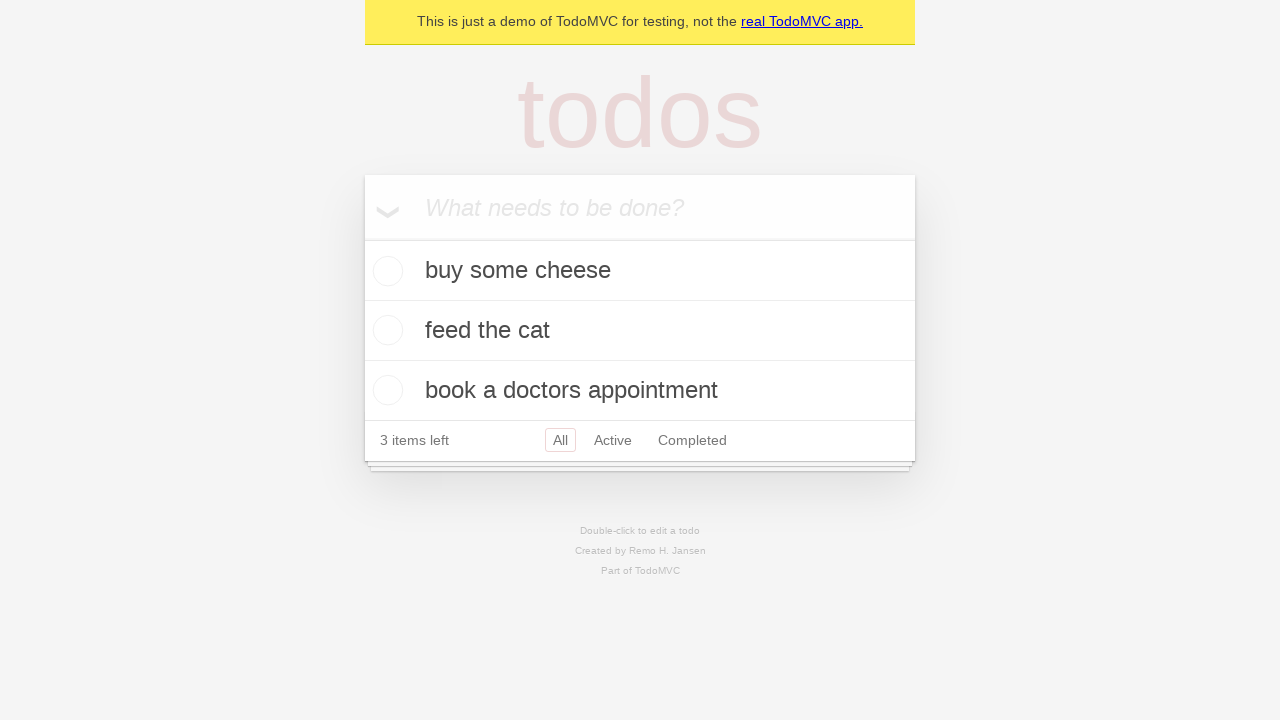

Checked second todo item as completed at (385, 330) on internal:testid=[data-testid="todo-item"s] >> nth=1 >> internal:role=checkbox
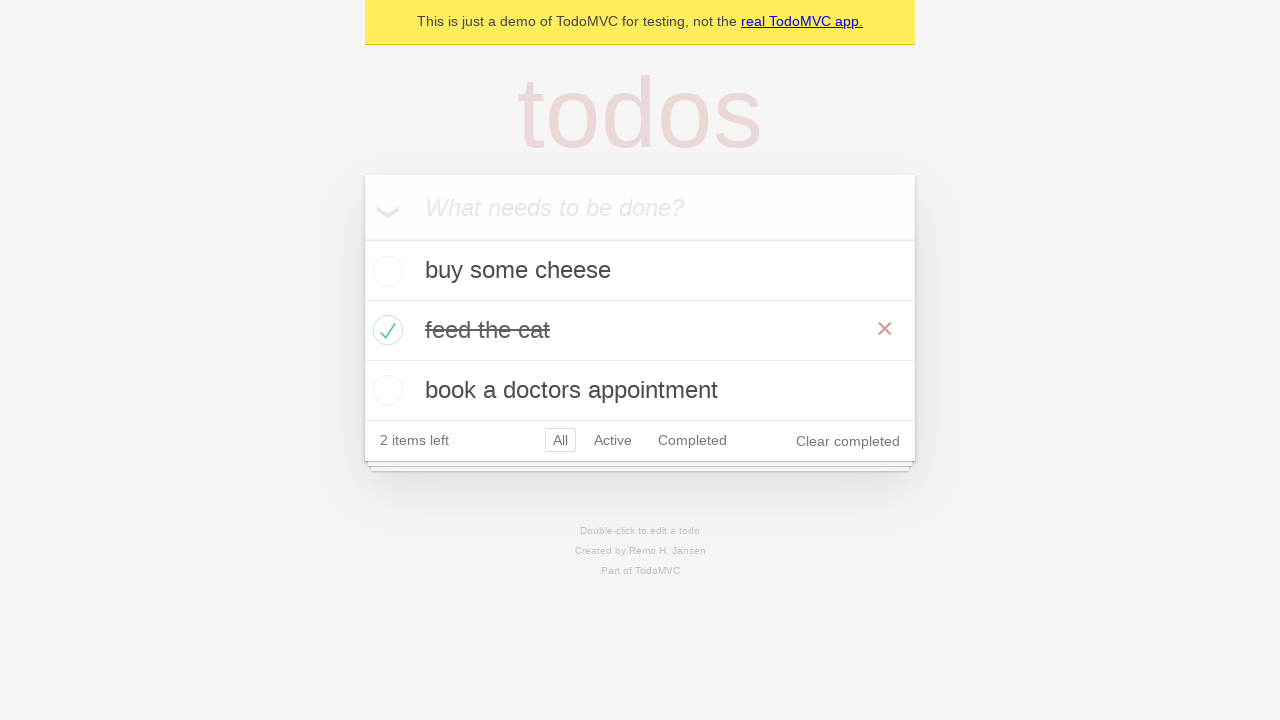

Clicked 'All' filter link at (560, 440) on internal:role=link[name="All"i]
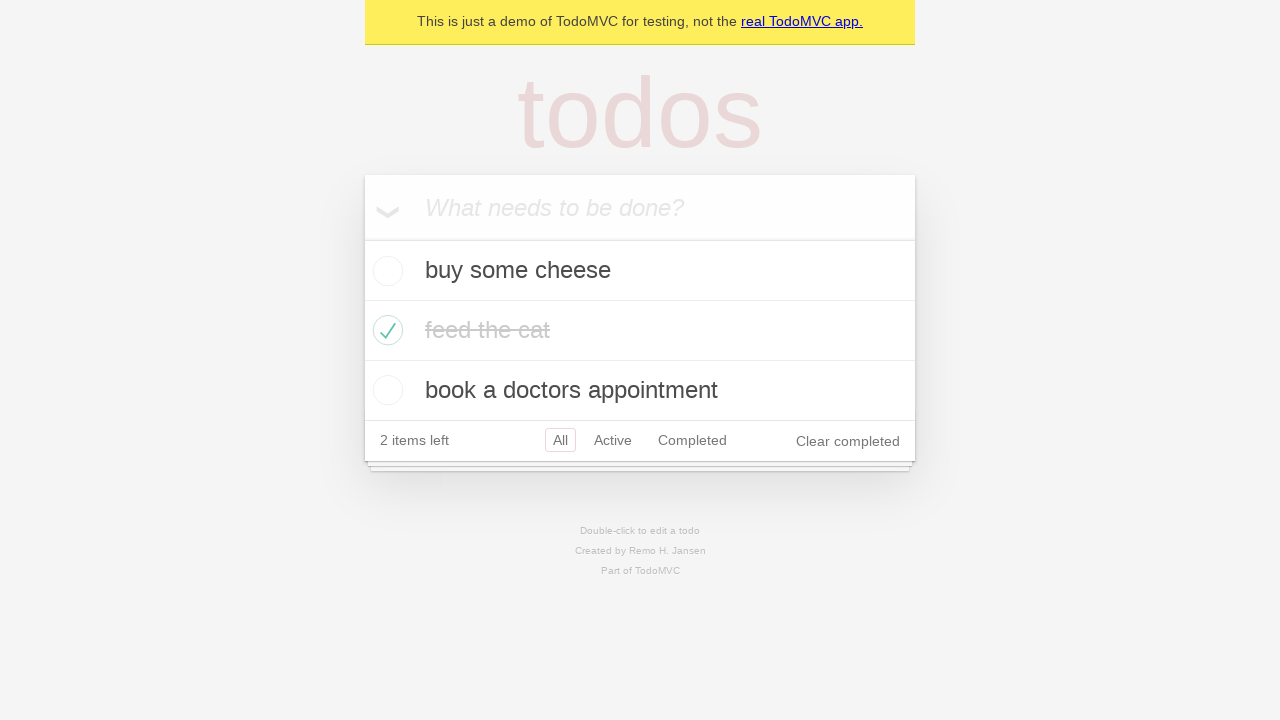

Clicked 'Active' filter link at (613, 440) on internal:role=link[name="Active"i]
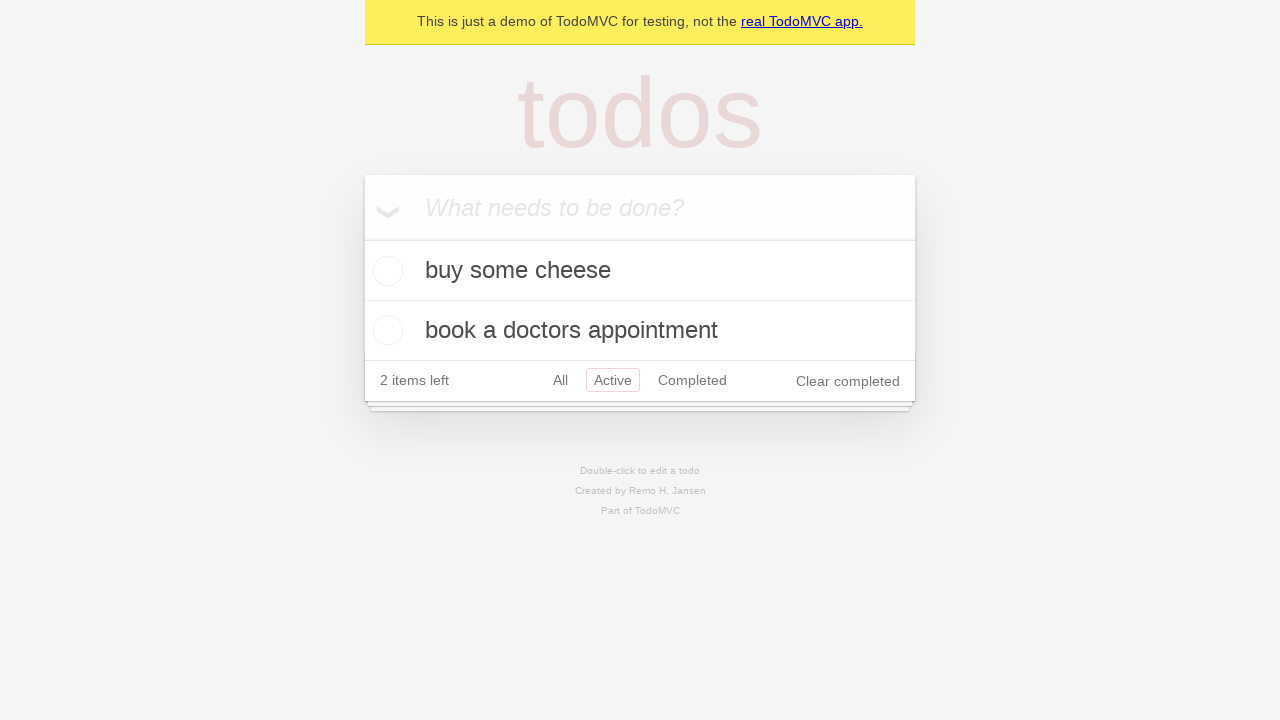

Clicked 'Completed' filter link at (692, 380) on internal:role=link[name="Completed"i]
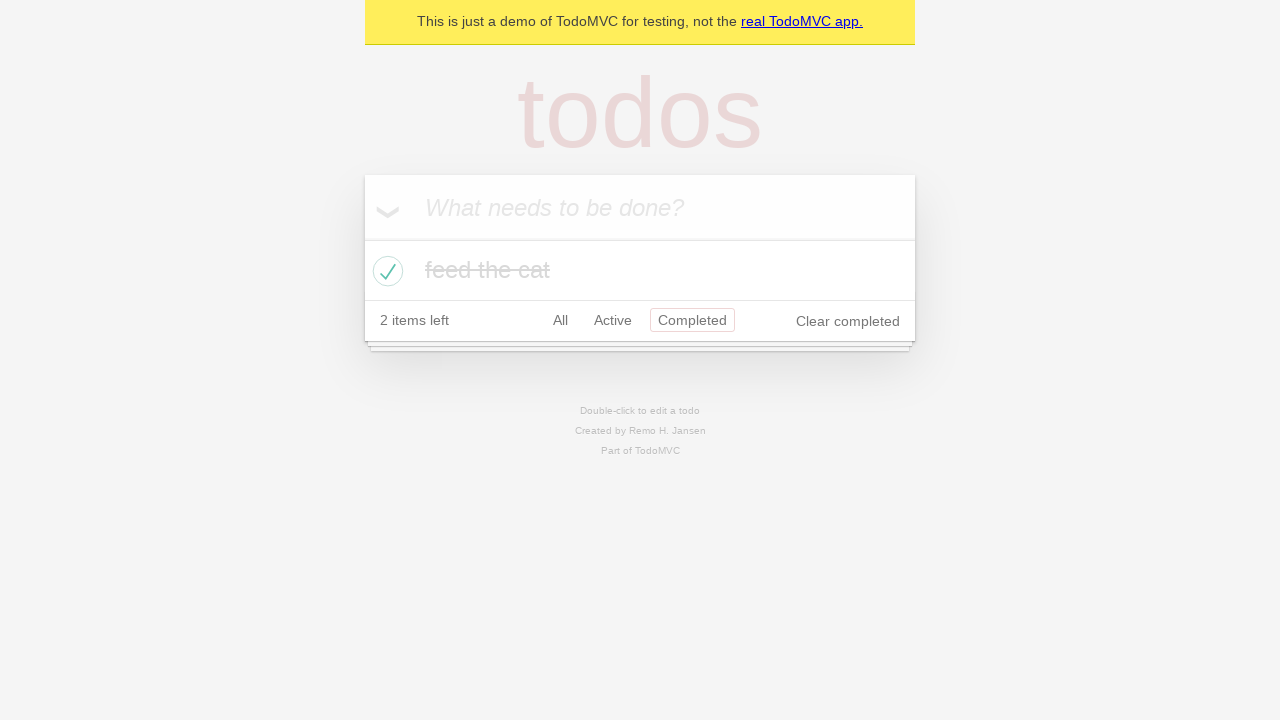

Navigated back using browser back button (from Completed to Active)
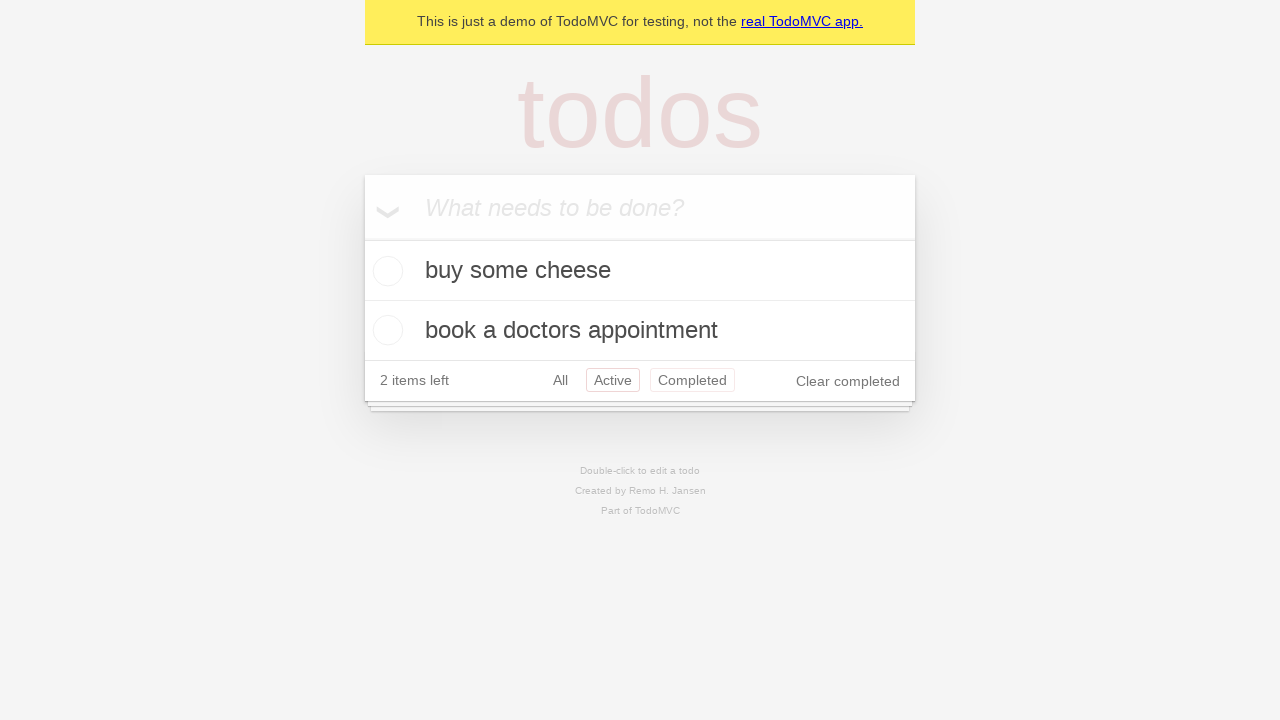

Navigated back using browser back button (from Active to All)
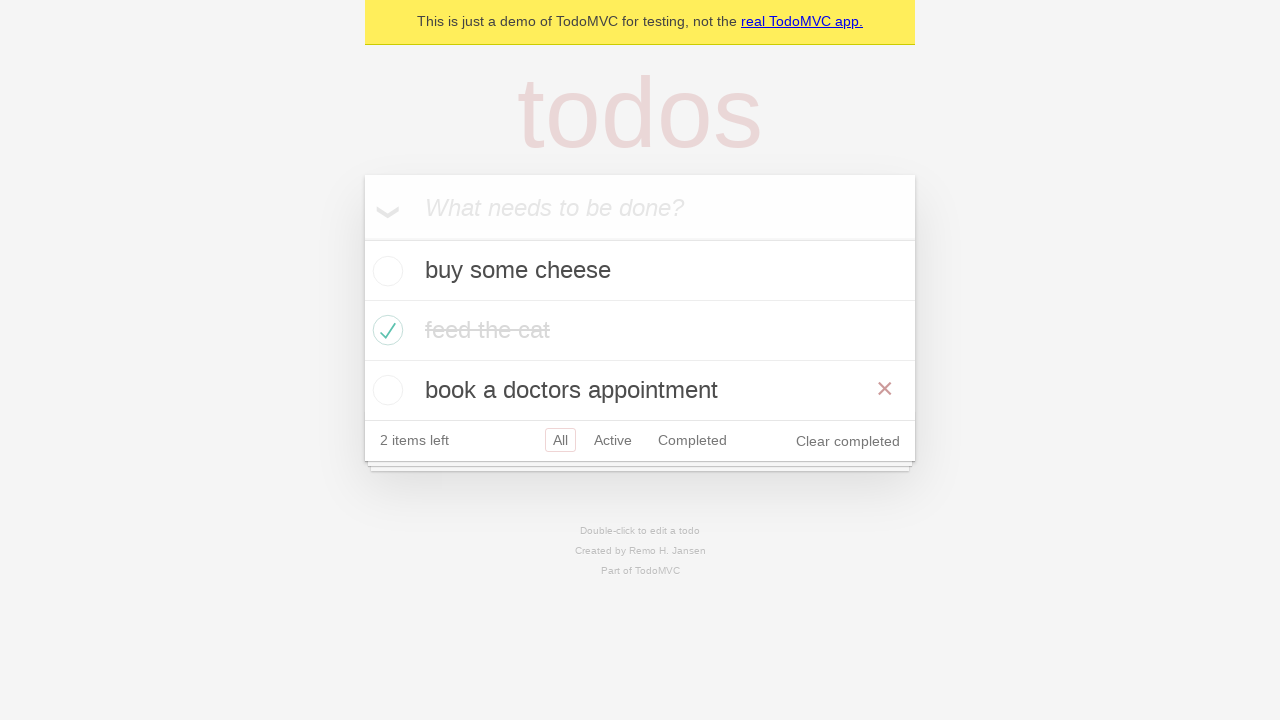

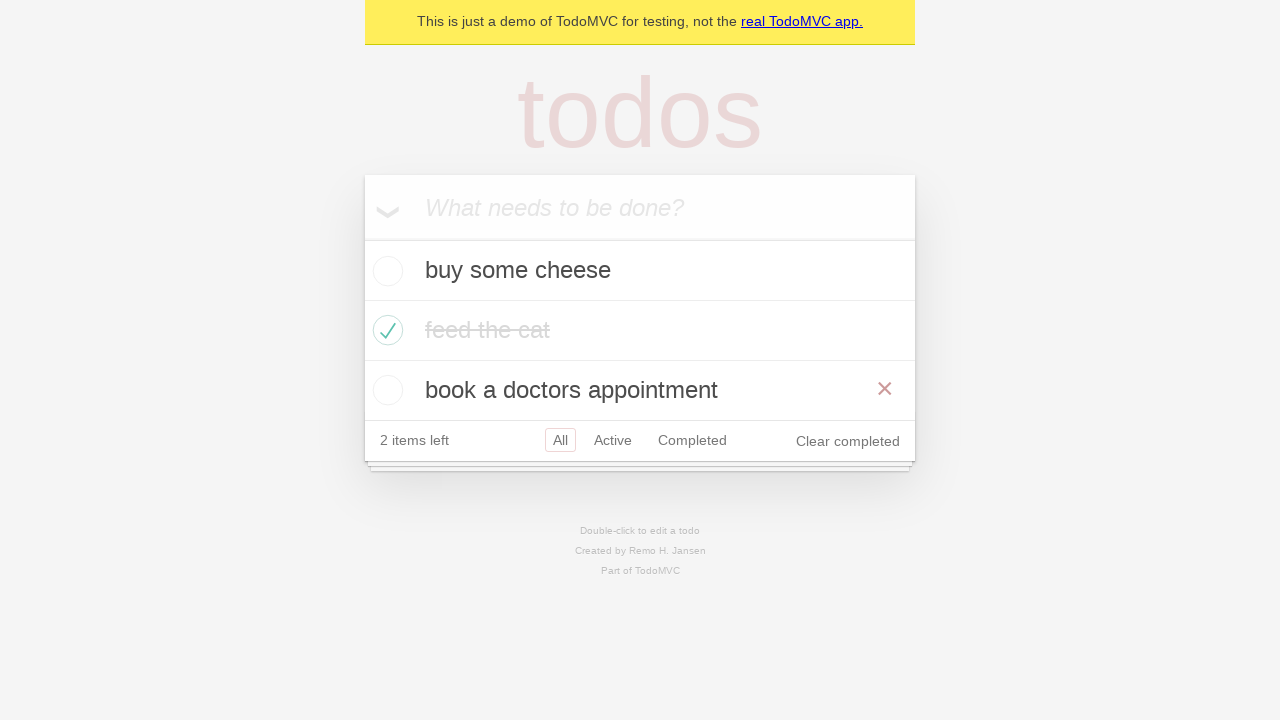